Tests clicking on the cart icon on Target.com homepage

Starting URL: https://www.target.com/

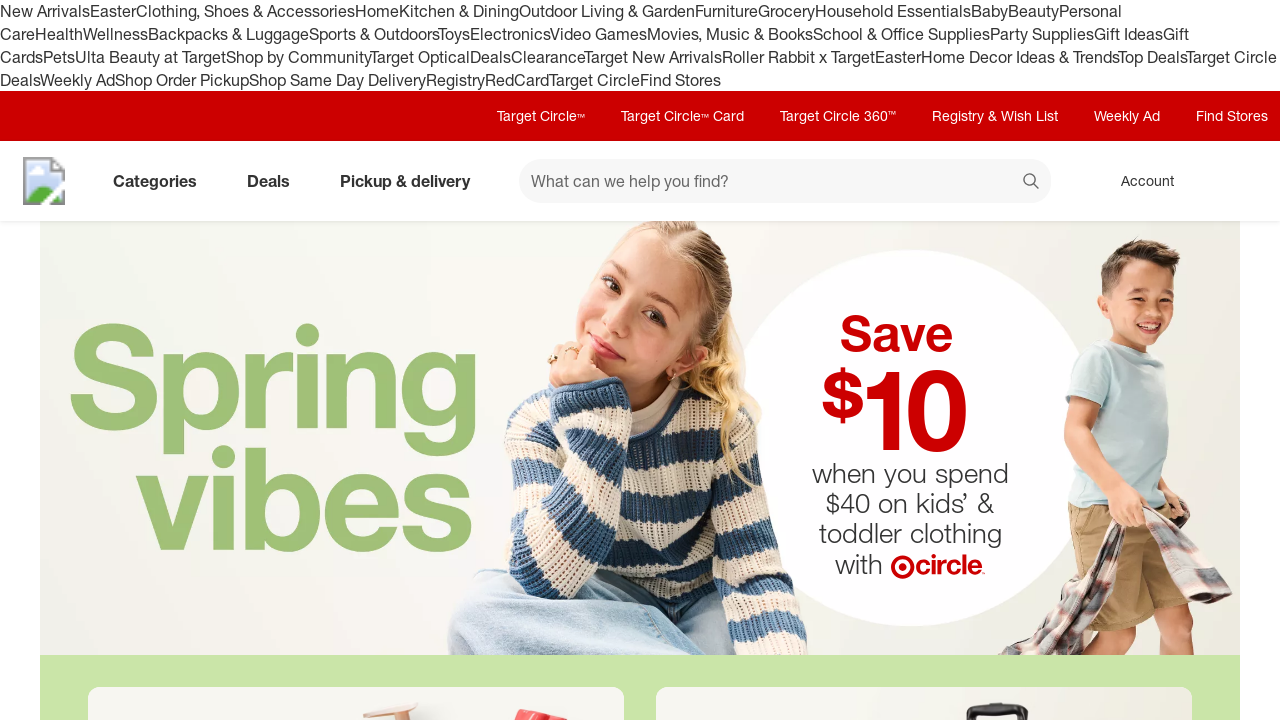

Clicked on the cart icon at (1238, 181) on [data-test='@web/CartIcon']
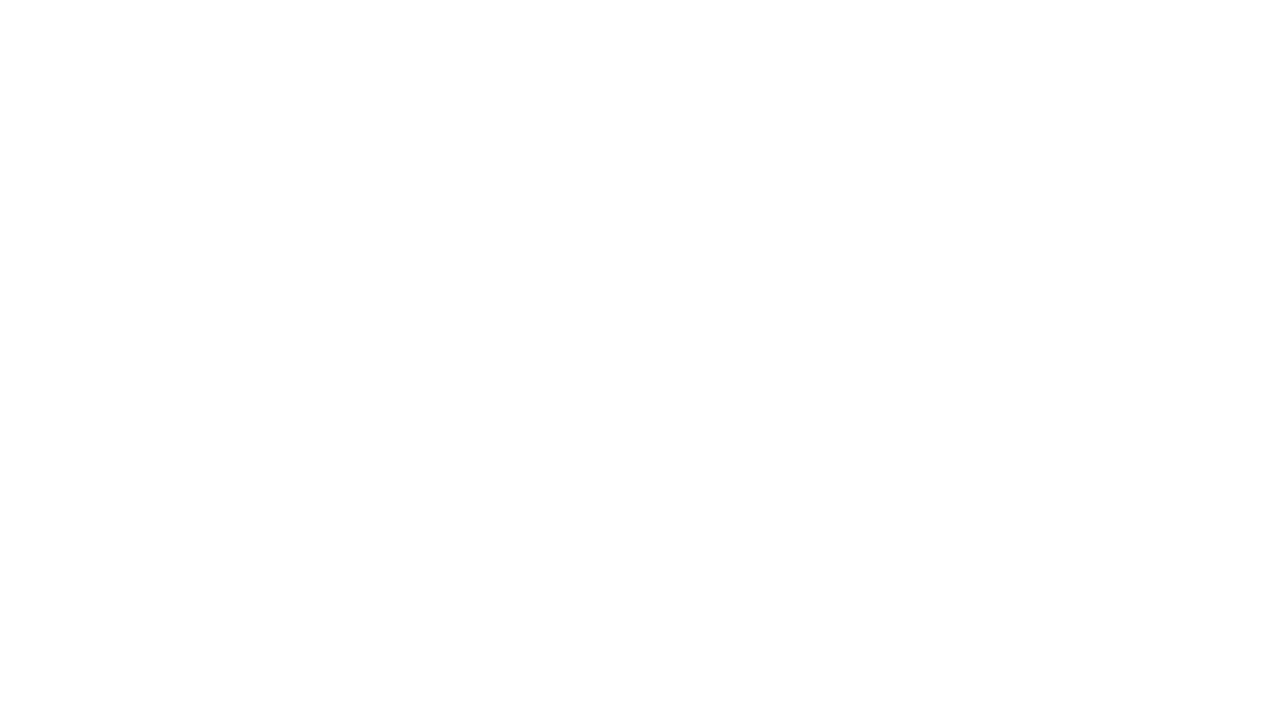

Cart page/modal loaded successfully
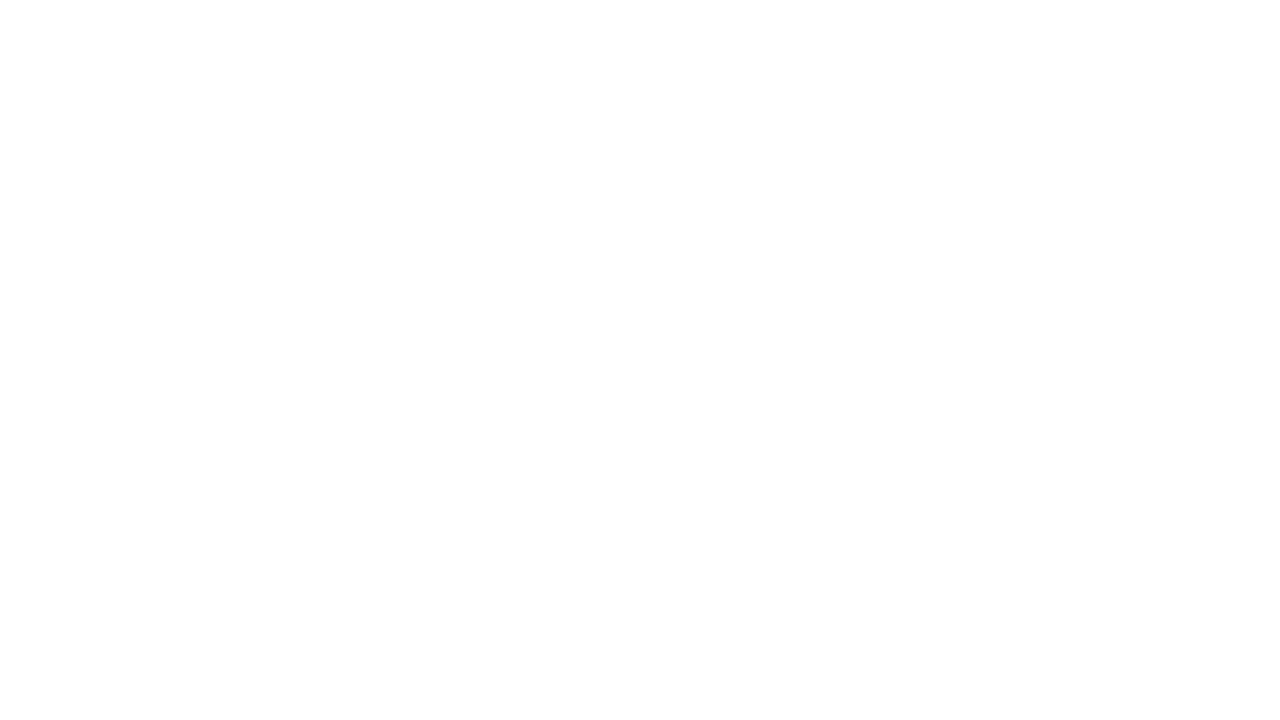

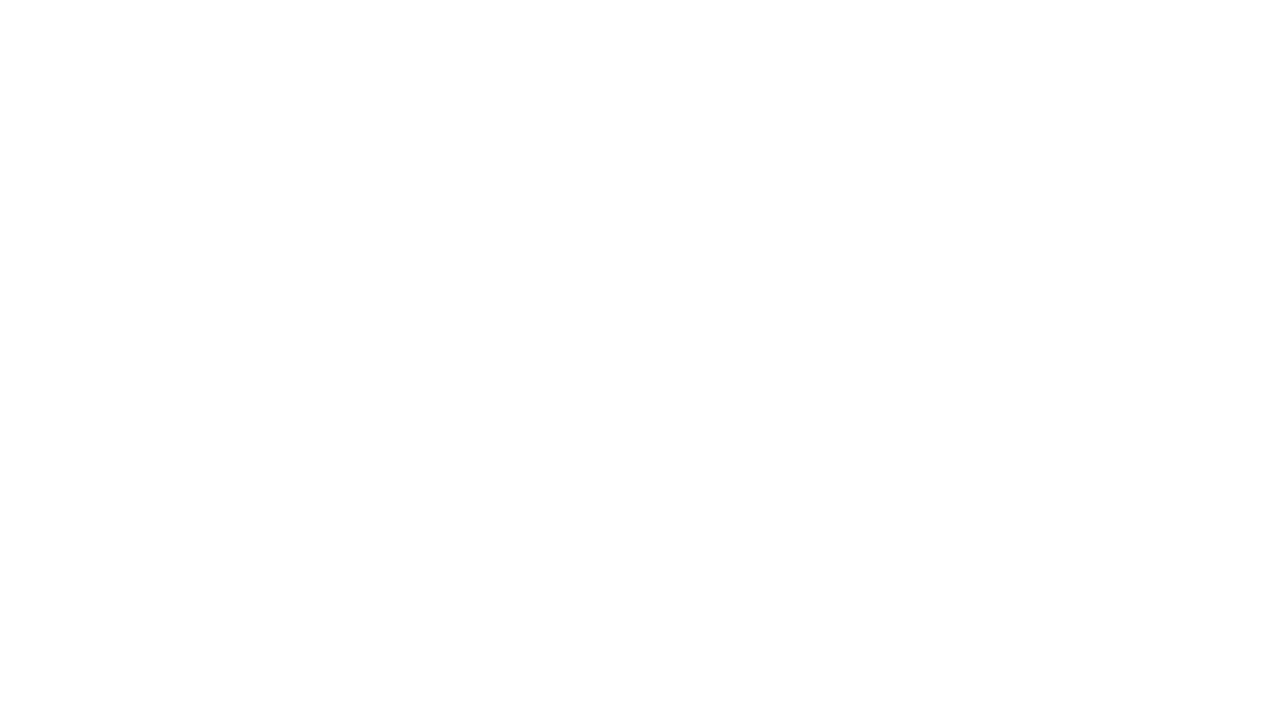